Tests product search functionality by entering a product name (randomly selected from mug, t-shirt, or notebook) into the search field and submitting the search form.

Starting URL: https://prod-kurs.coderslab.pl/index.php

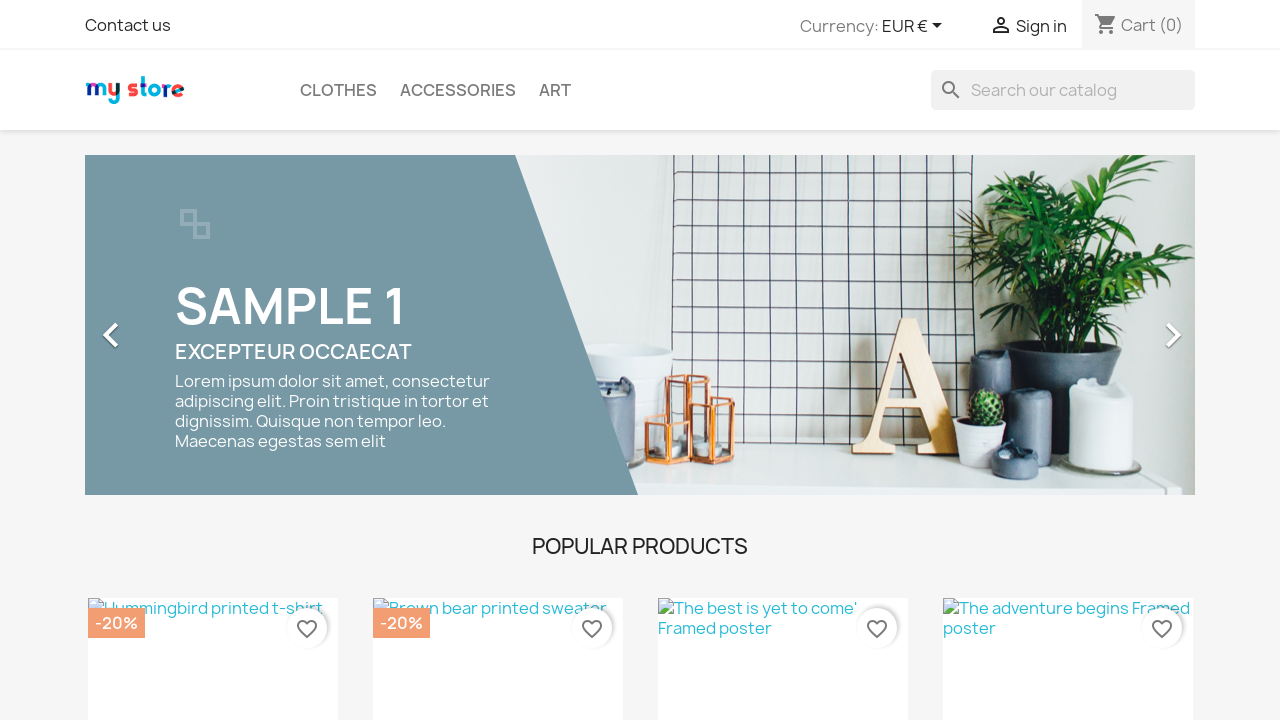

Filled search field with 't-shirt' on input[name='s']
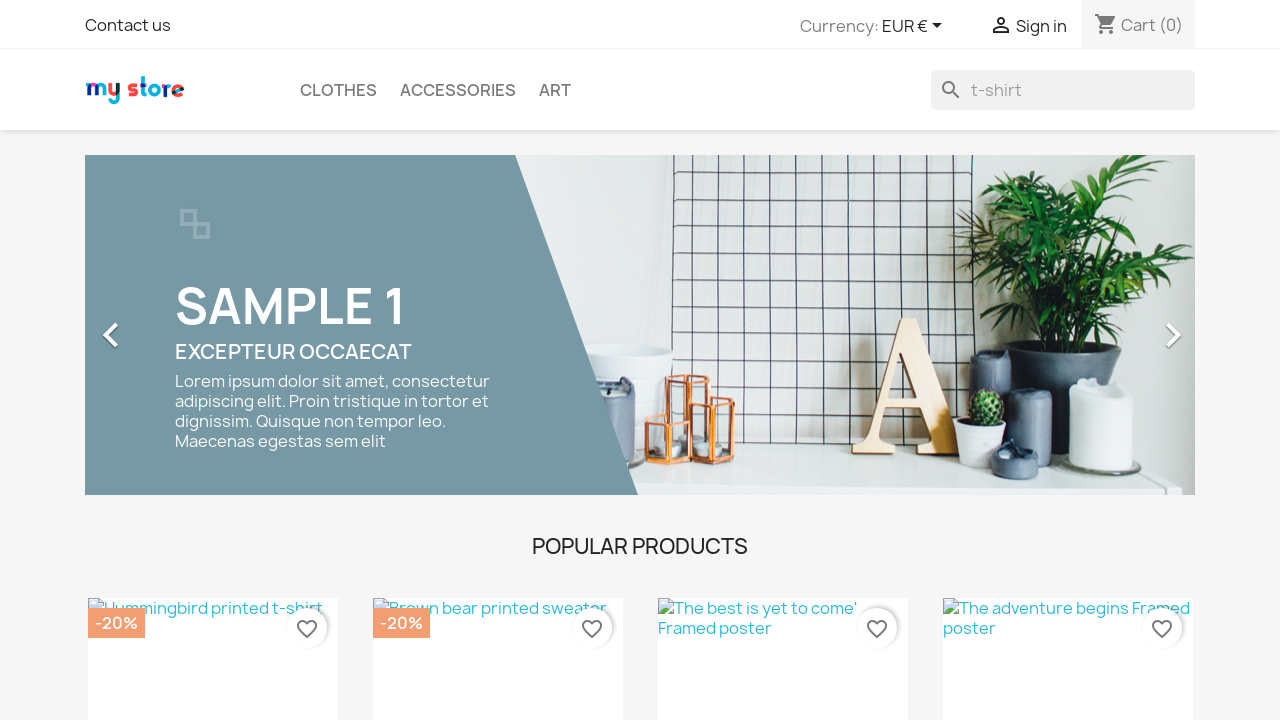

Pressed Enter to submit search form on input[name='s']
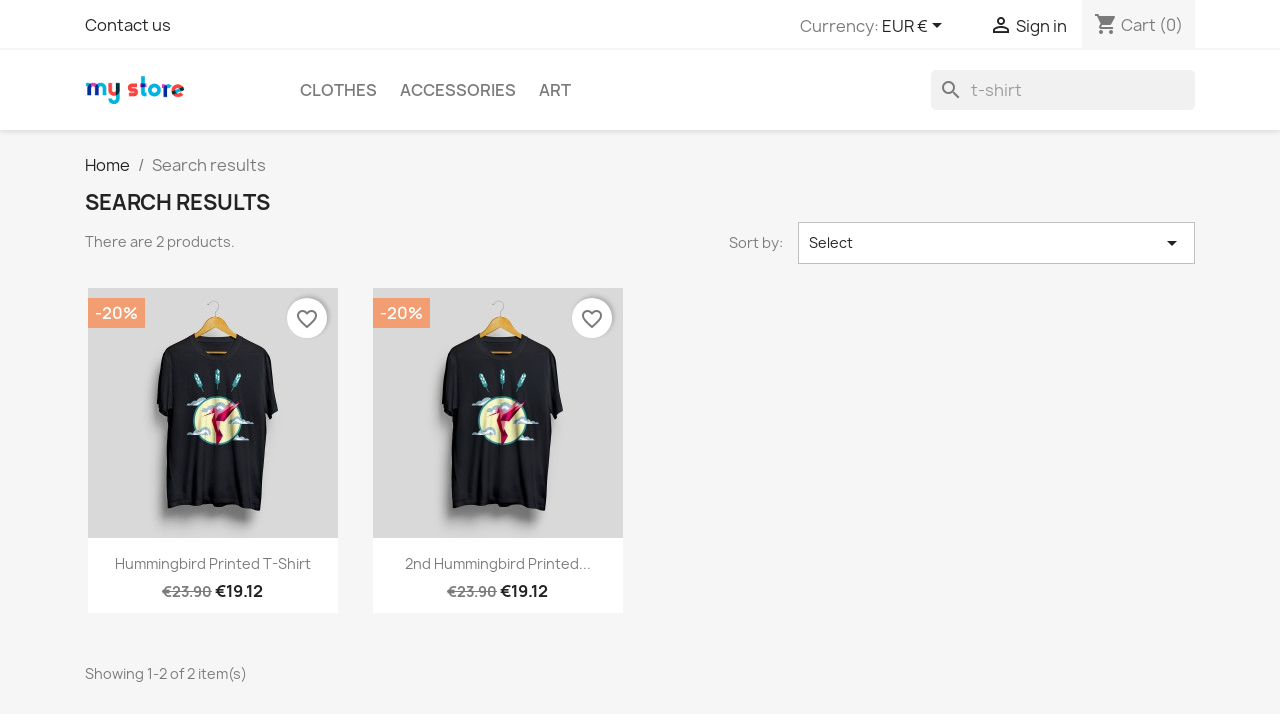

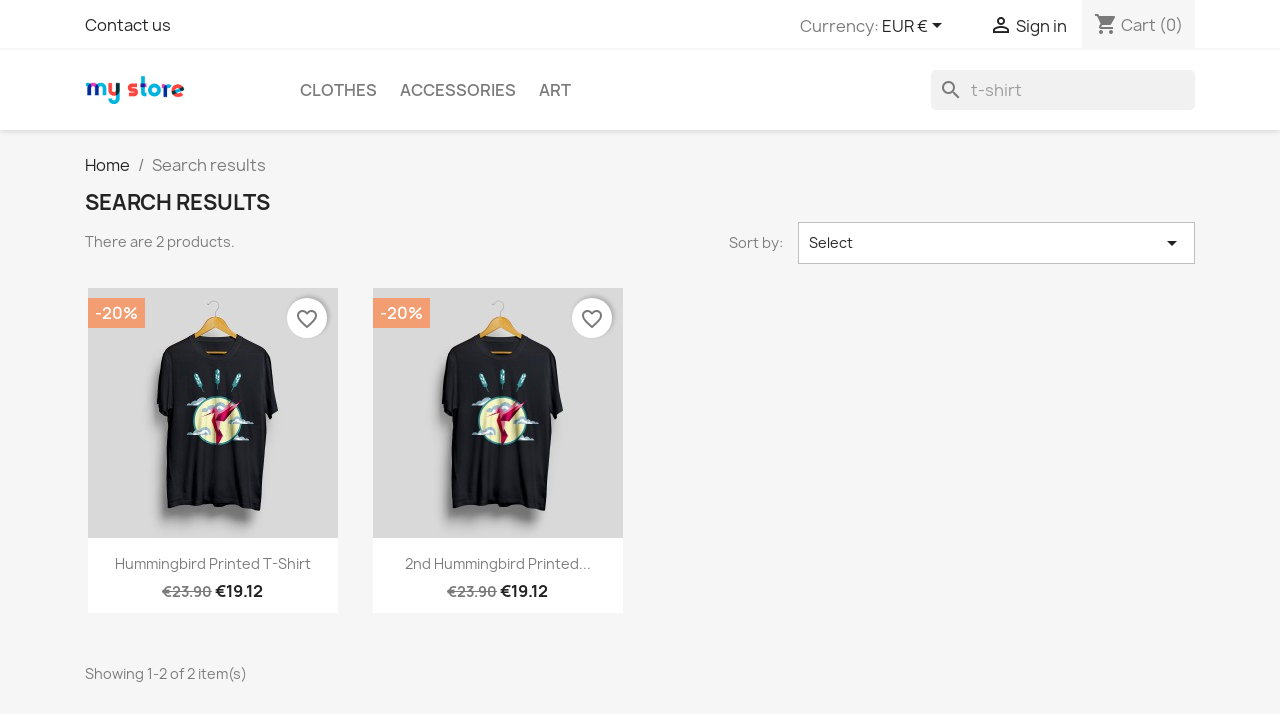